Tests input field by entering text and verifying the result text matches the input

Starting URL: https://www.qa-practice.com/elements/input/simple

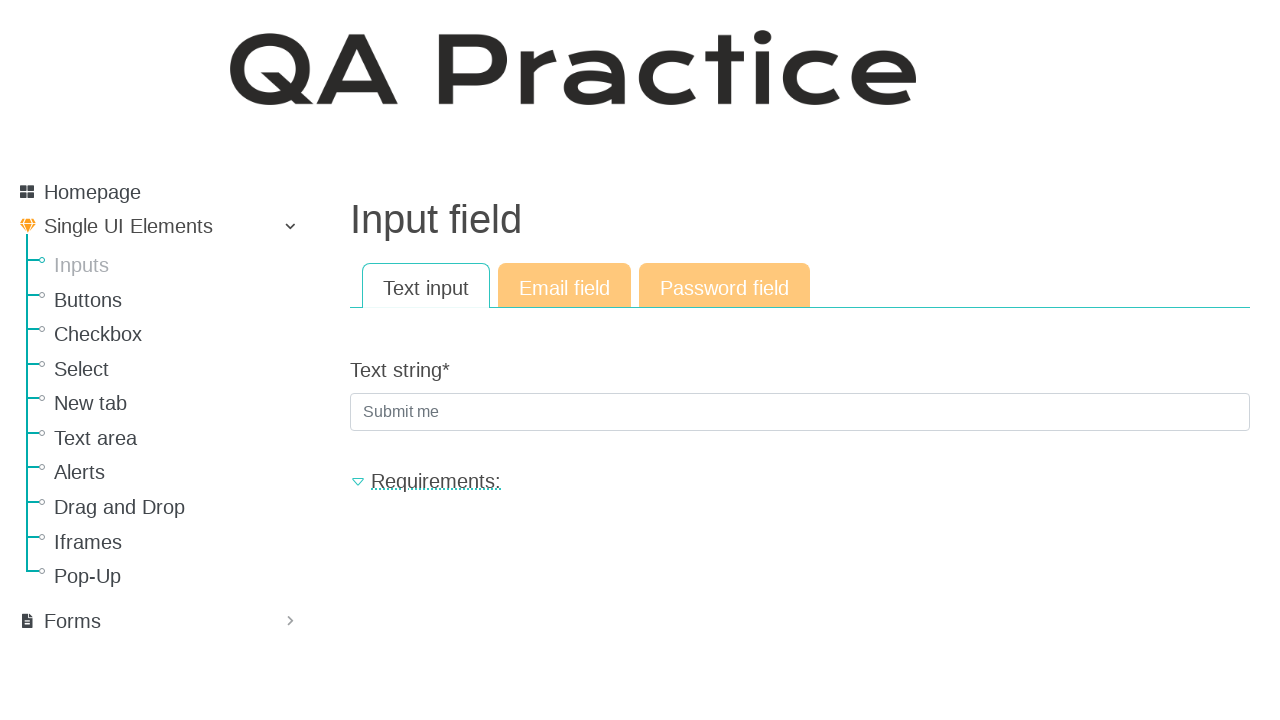

Filled input field with 'cat' on .form-control
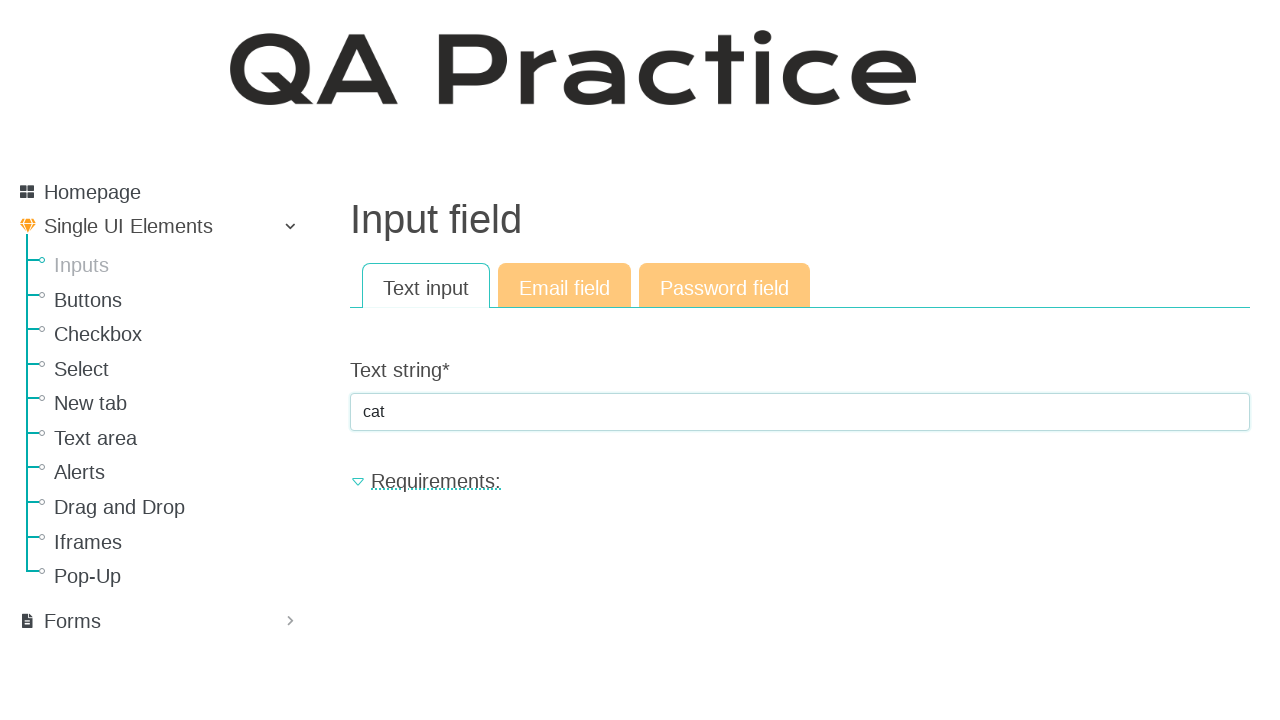

Pressed Enter to submit the input field on .form-control
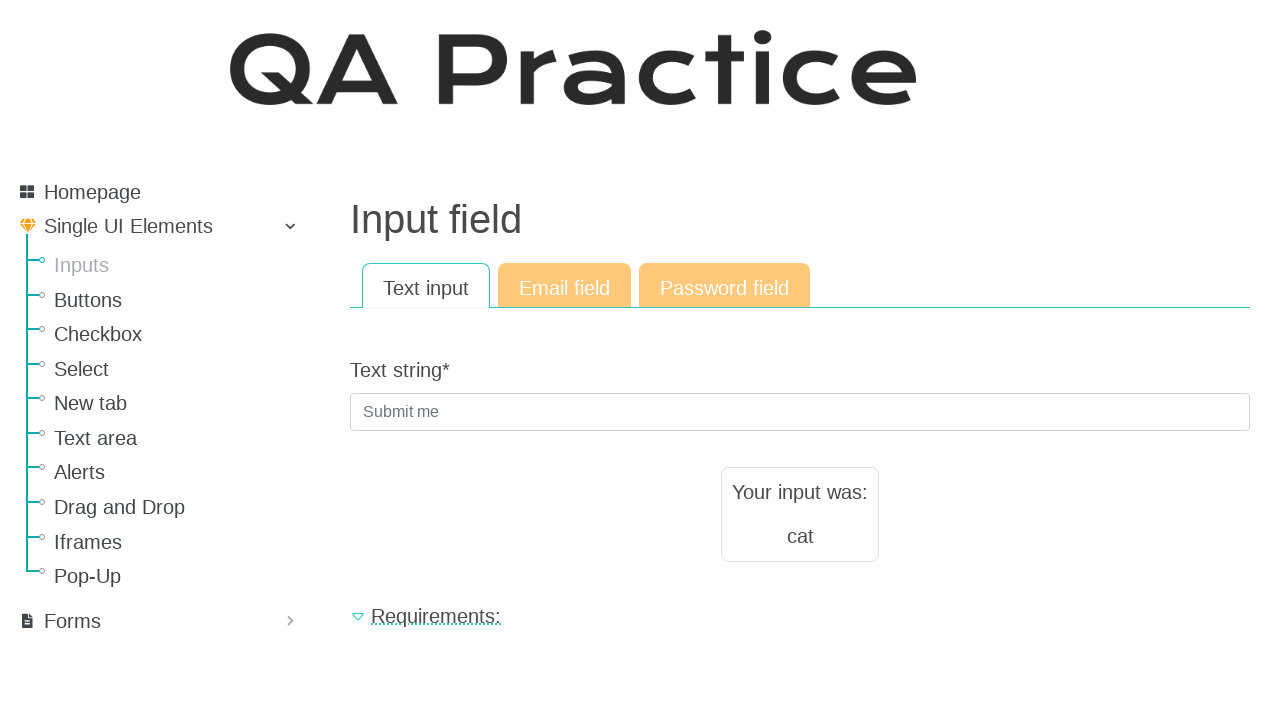

Result text element loaded
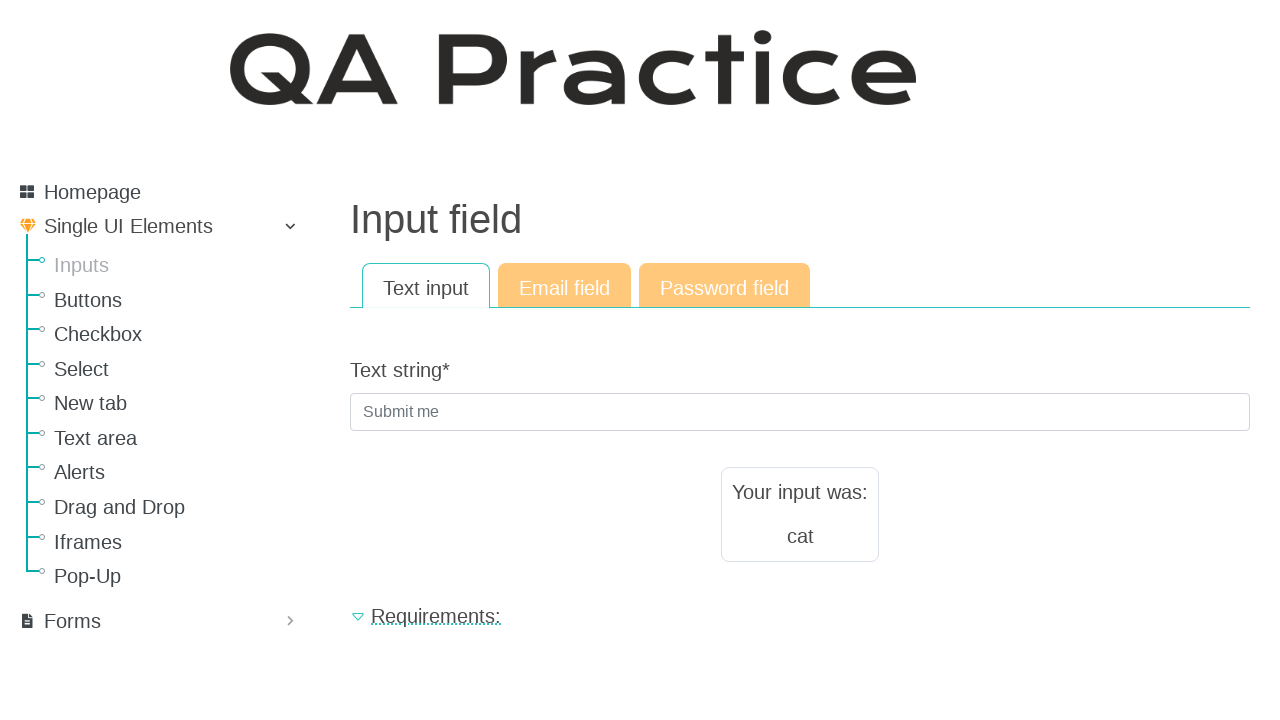

Retrieved result text content
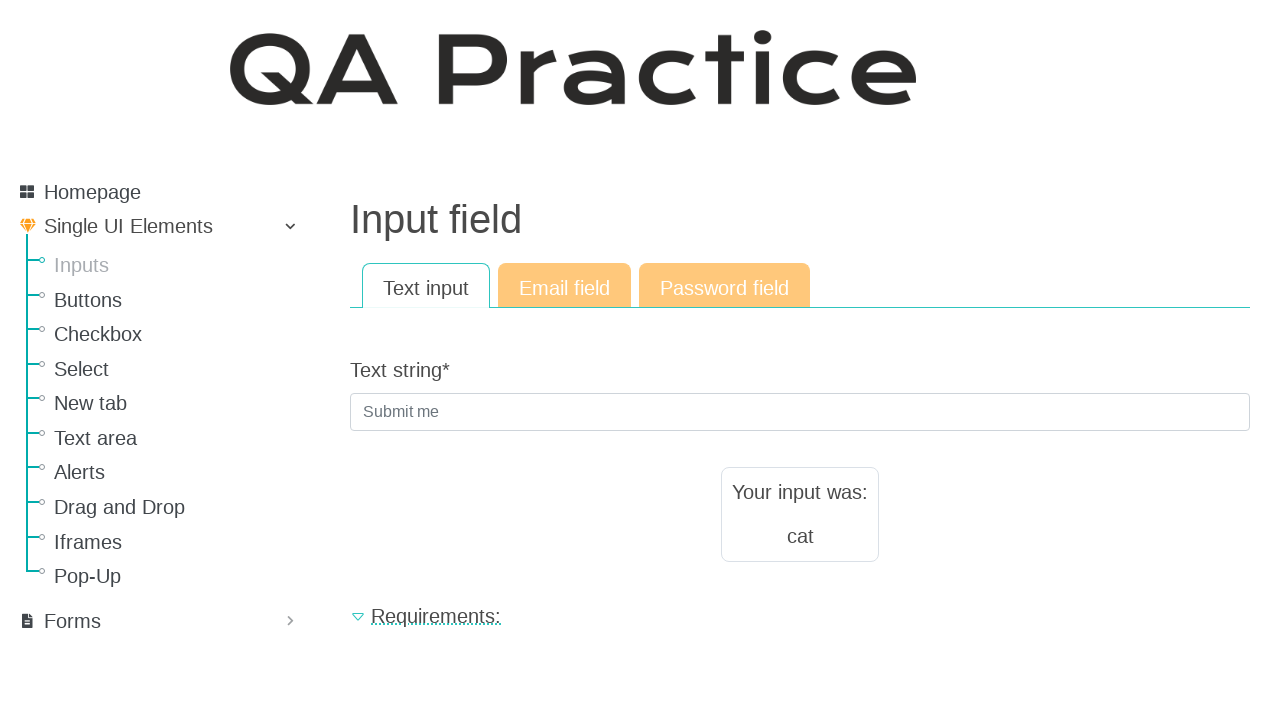

Verified result text matches input 'cat'
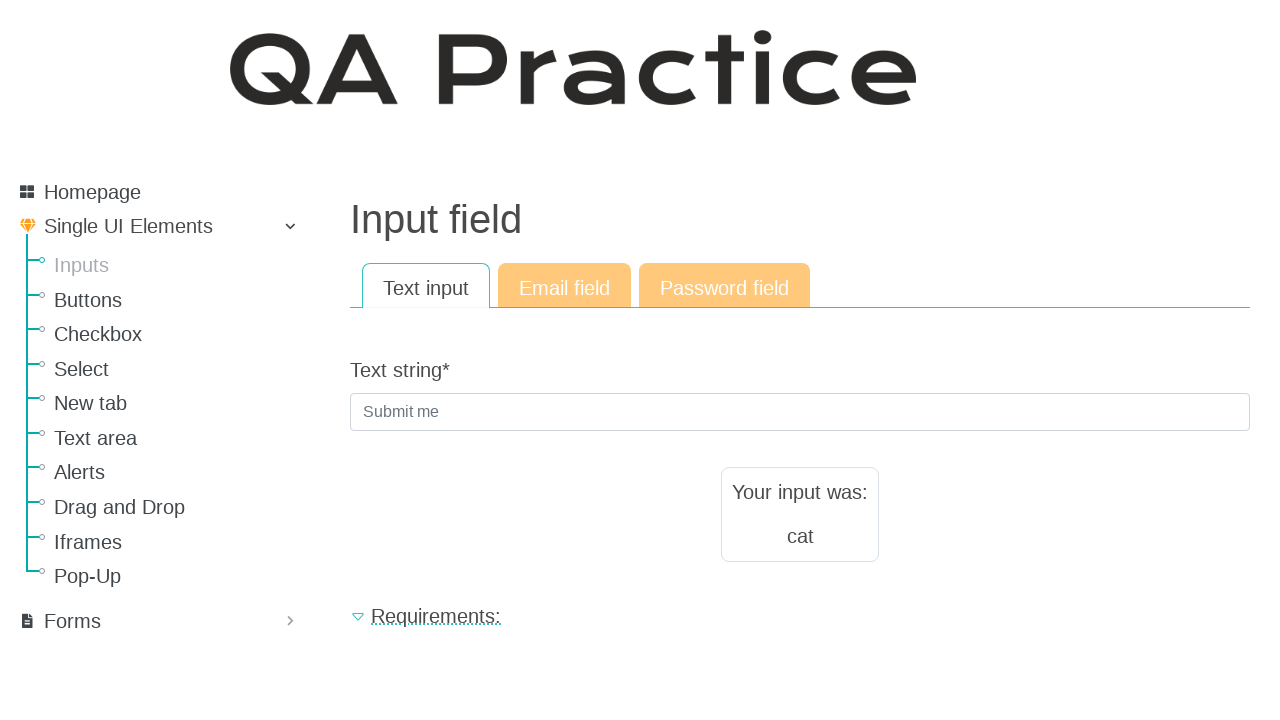

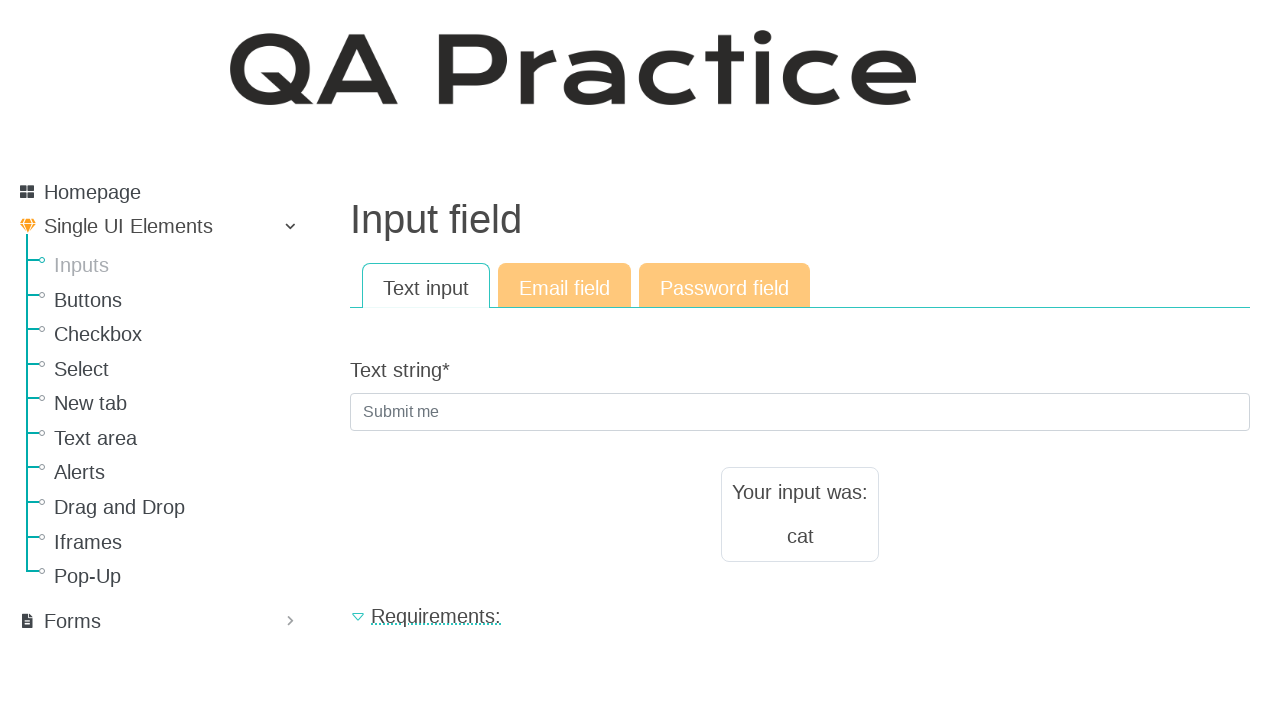